Tests skill builder interface by selecting a warrior class and clicking on an absolute skill button

Starting URL: https://bdocodex.com/ru/skillbuilder/

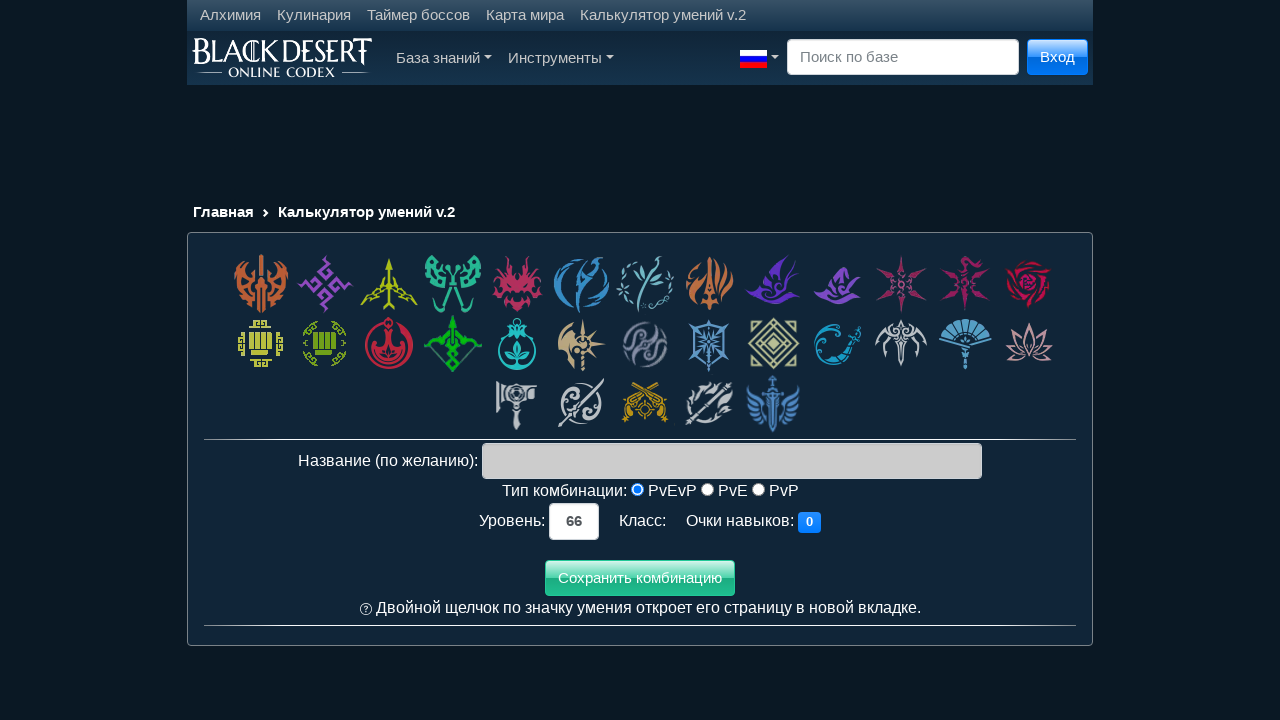

Waited for class cell selector to load on skill builder page
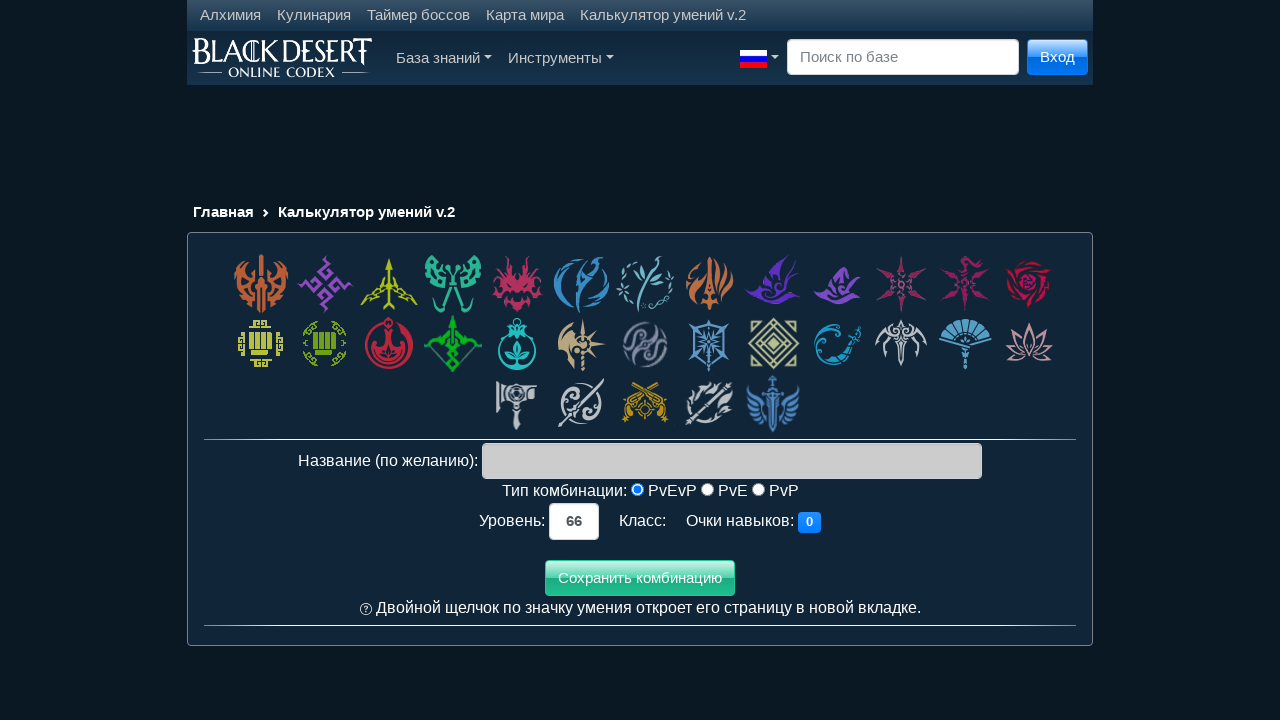

Clicked on warrior class cell at (261, 284) on div.class_cell:first-child > *
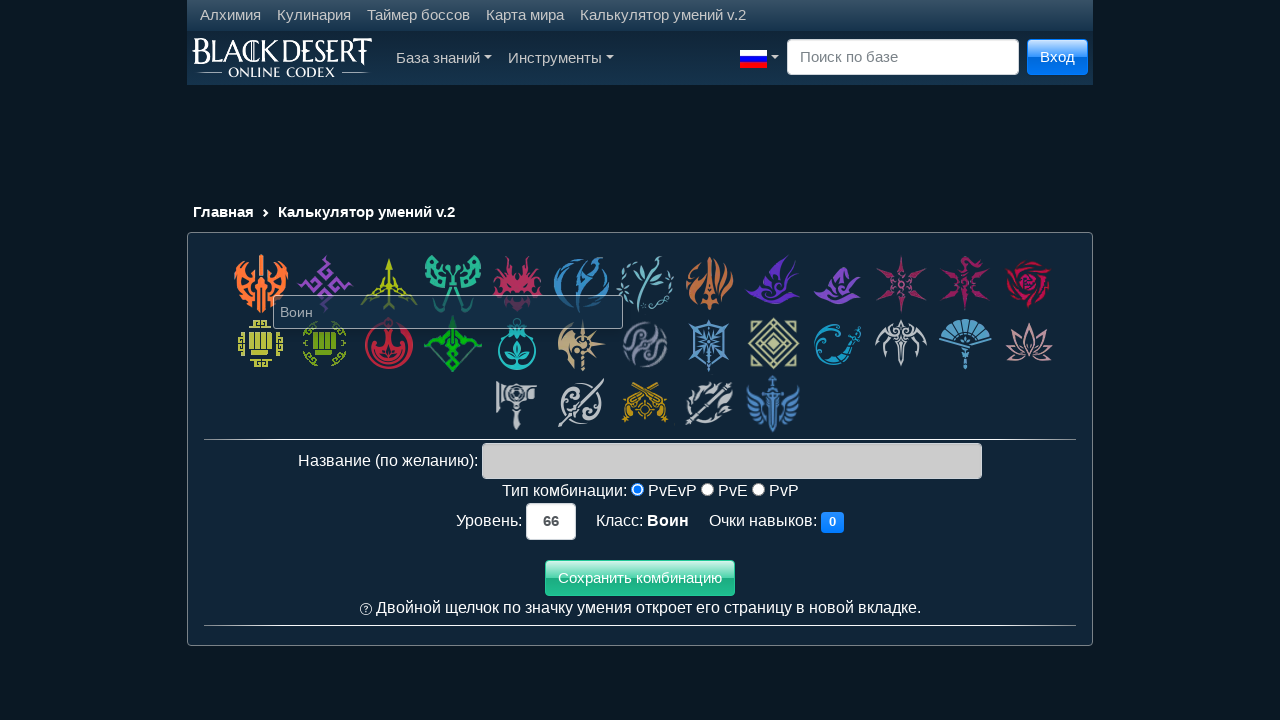

Waited for absolute skill element with data-gid='618' to load
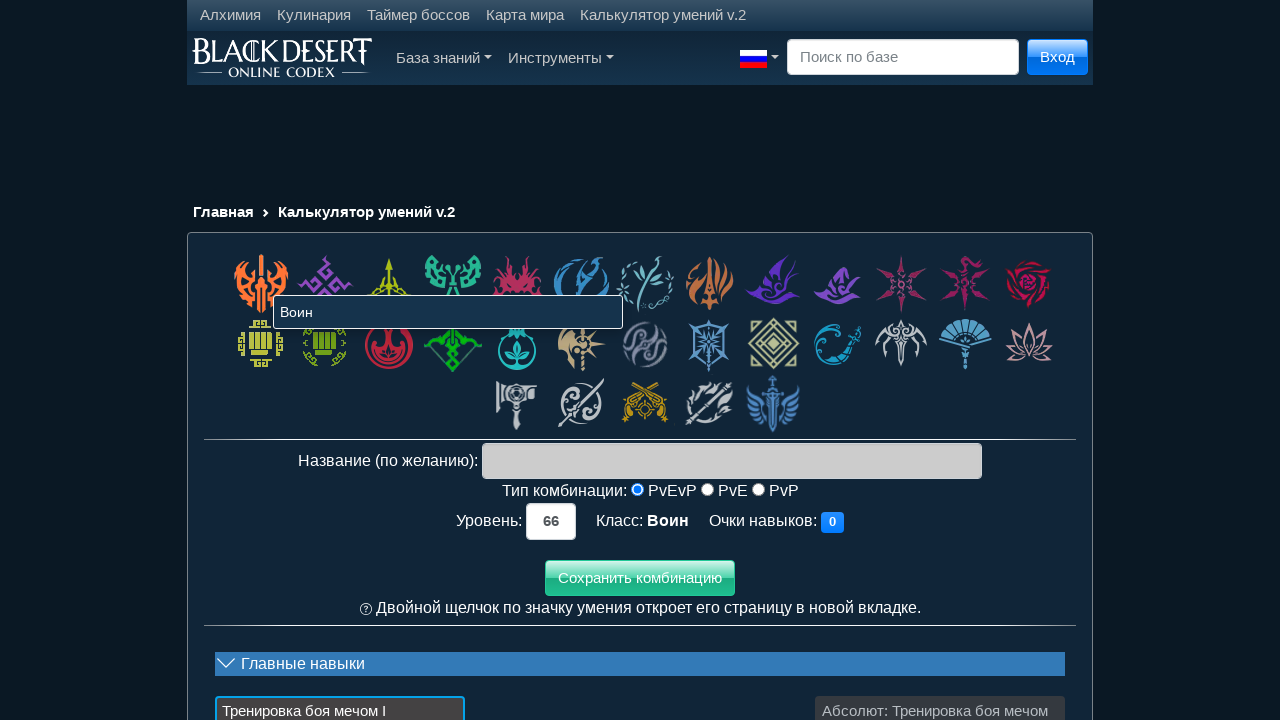

Clicked on absolute skill button at (940, 680) on div[data-gid='618']
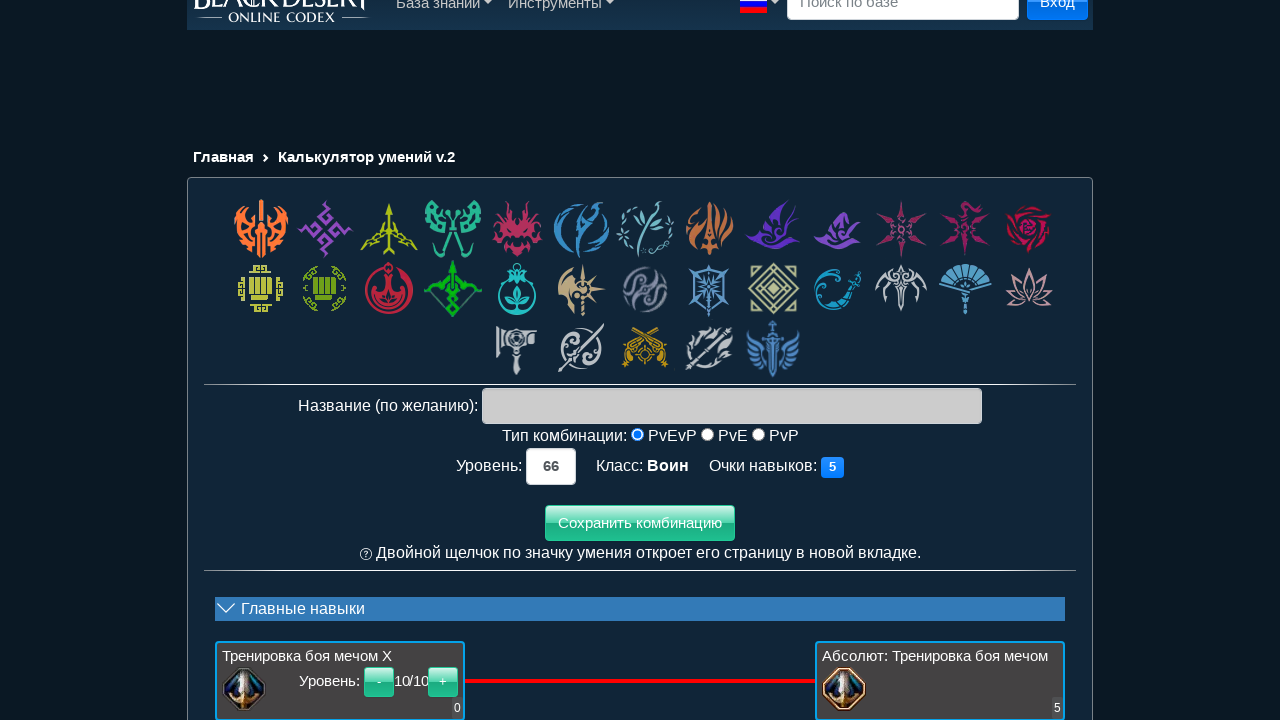

Waited for skill counter to update in fourth row
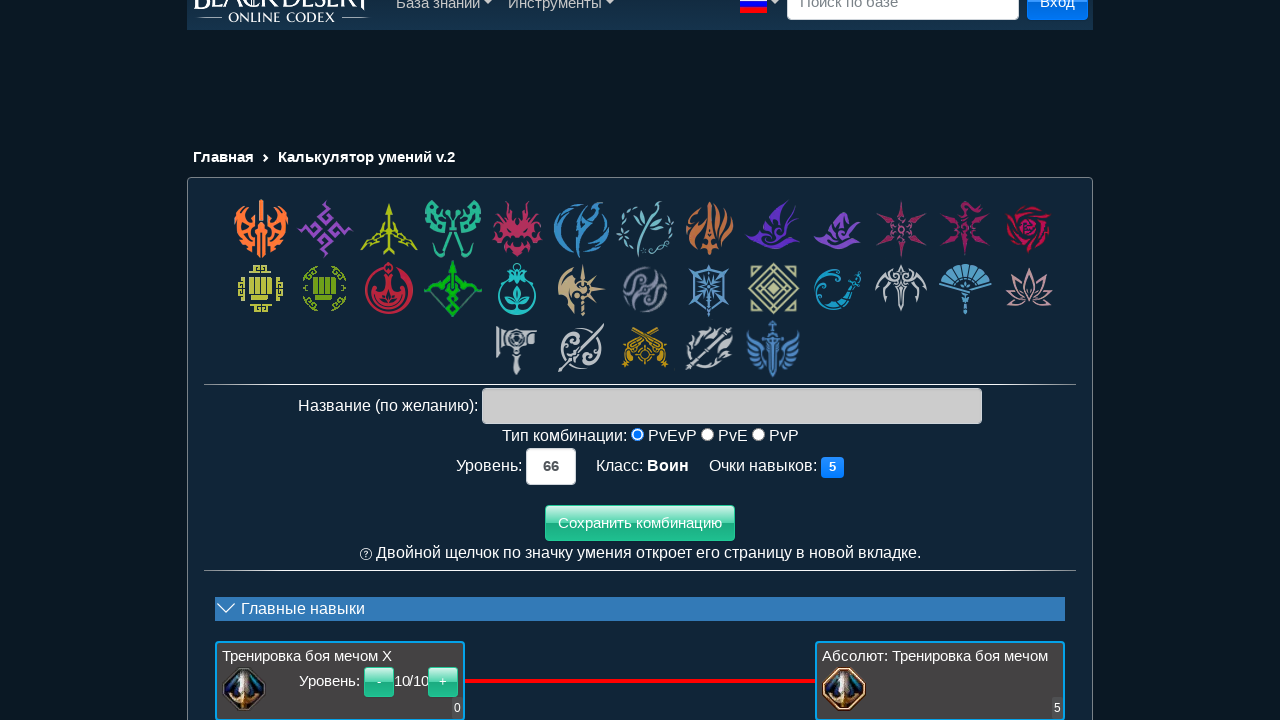

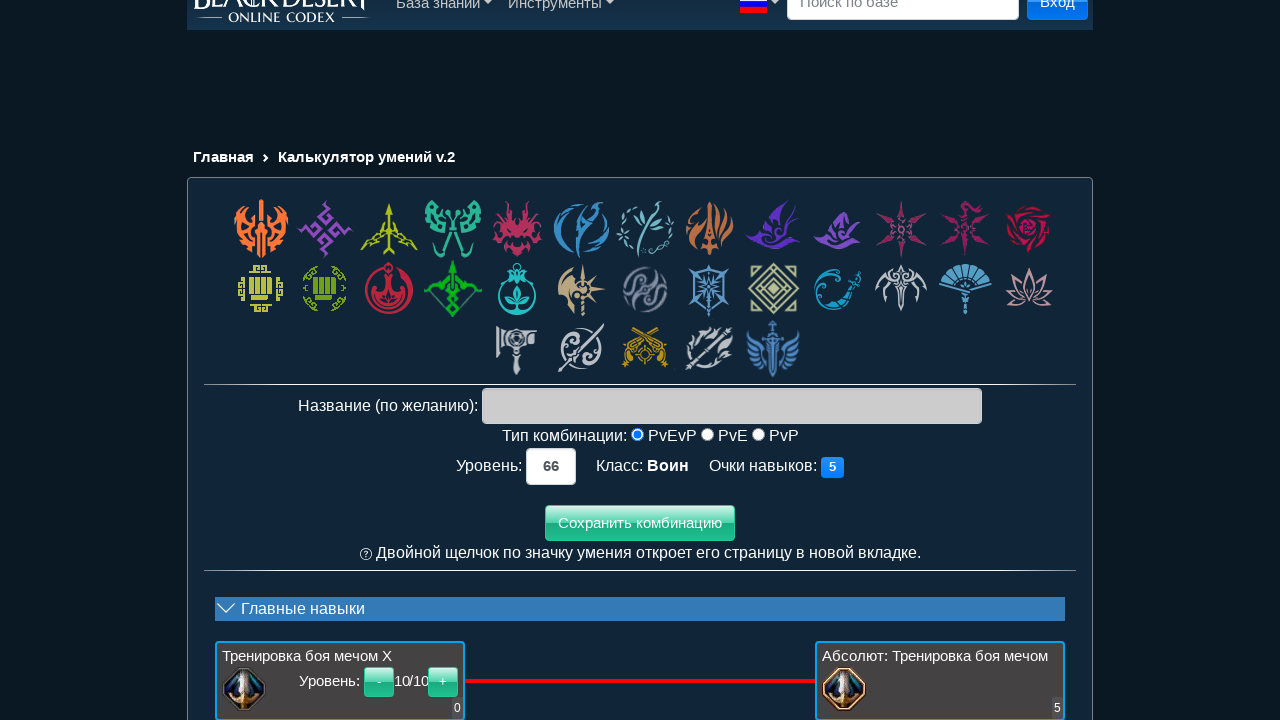